Tests the calculator's division operation by entering 20 and 5, selecting Divide, and verifying the result is 4

Starting URL: https://testsheepnz.github.io/BasicCalculator.html

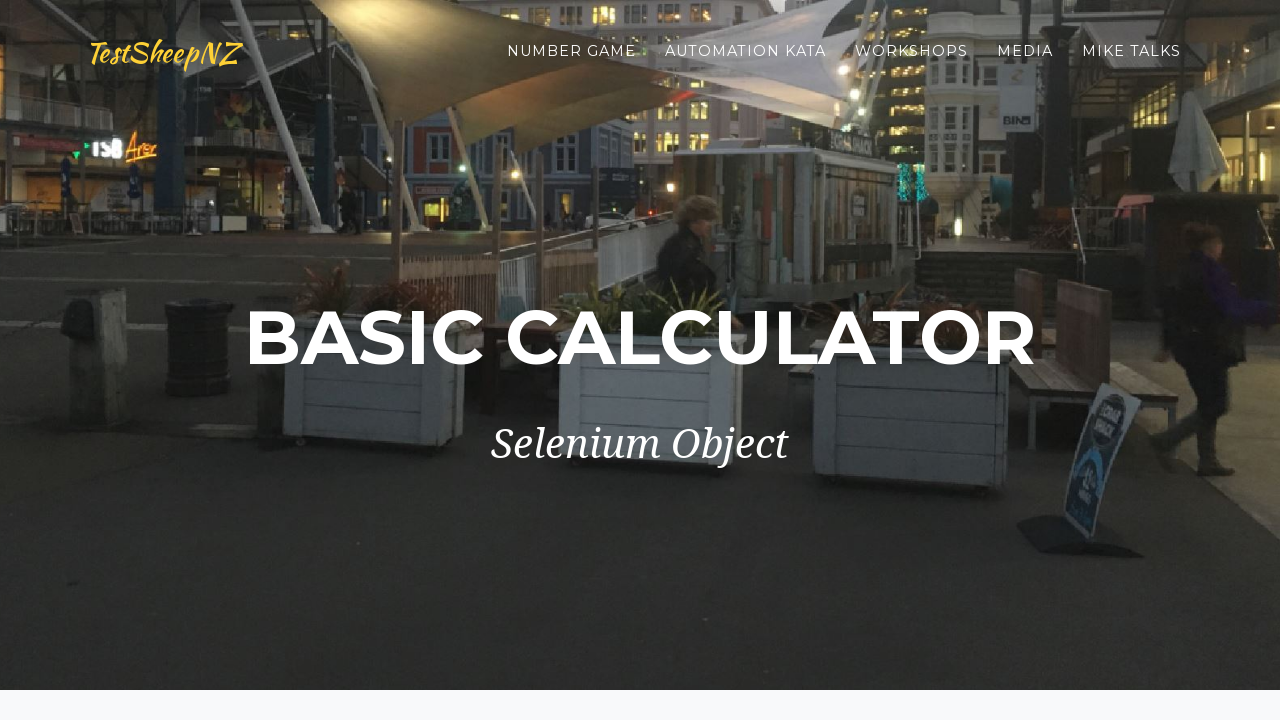

Filled first number field with '20' on #number1Field
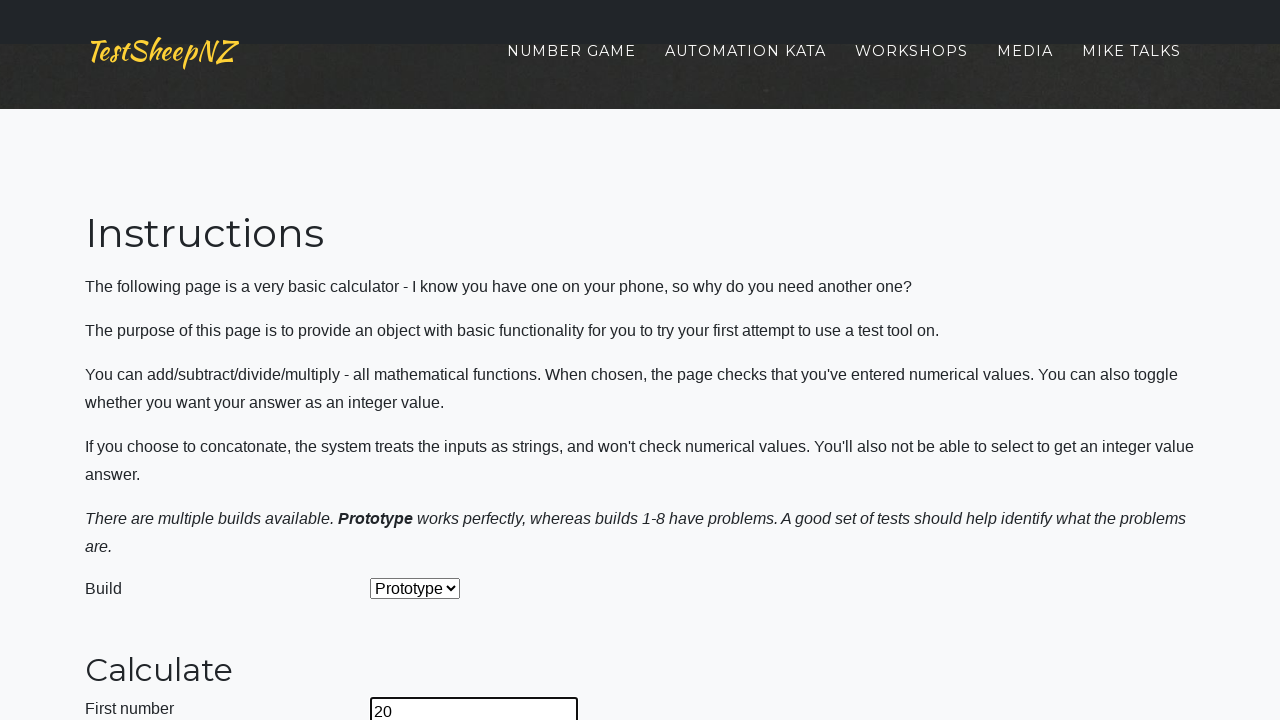

Filled second number field with '5' on #number2Field
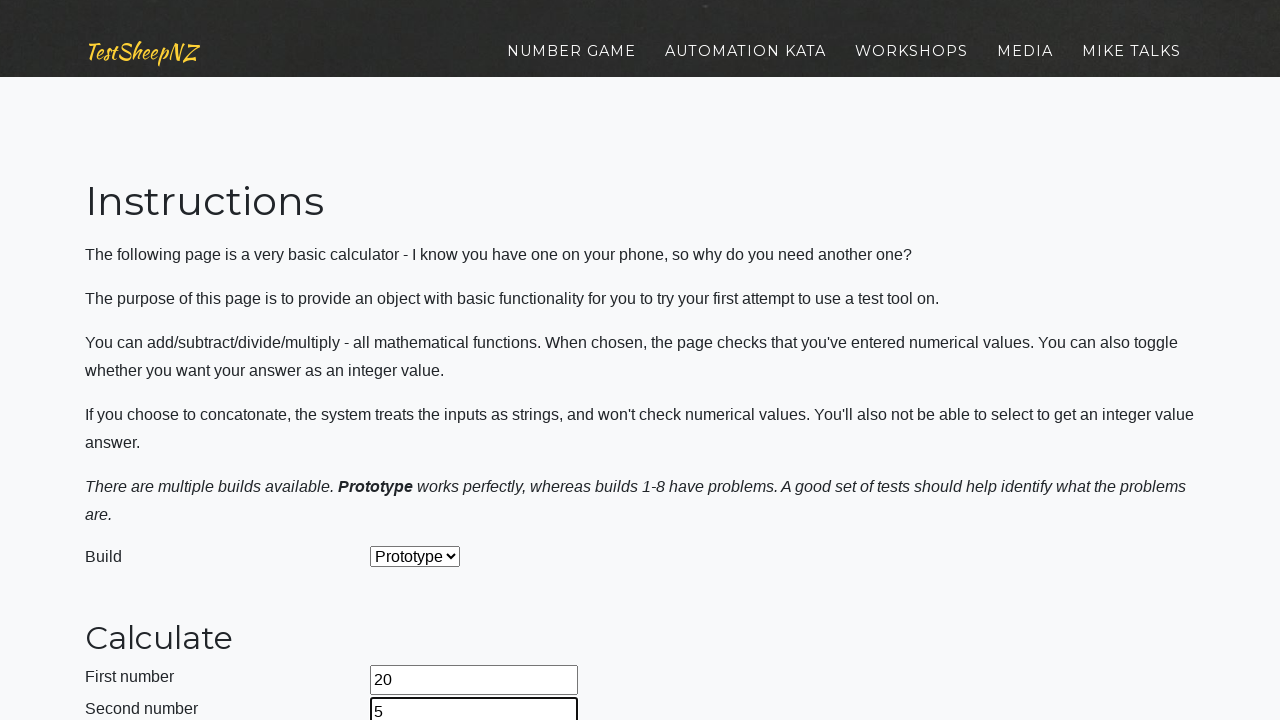

Selected 'Divide' operation from dropdown on #selectOperationDropdown
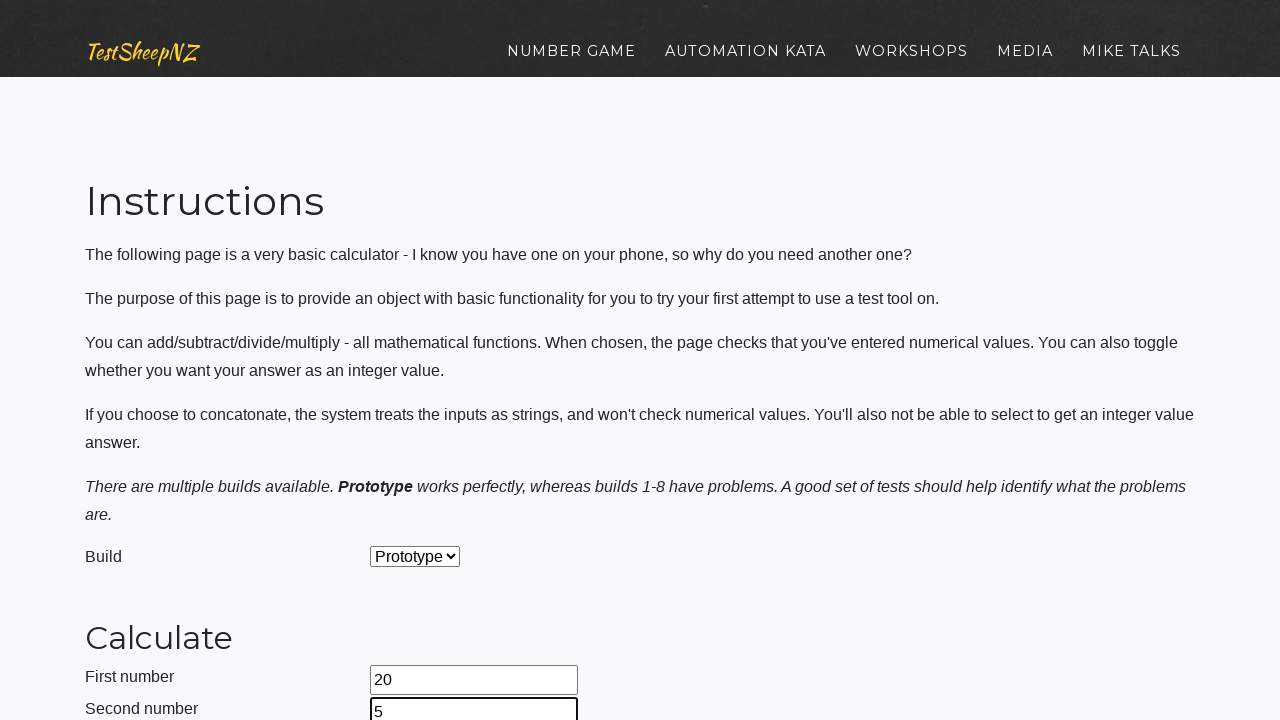

Clicked calculate button at (422, 361) on #calculateButton
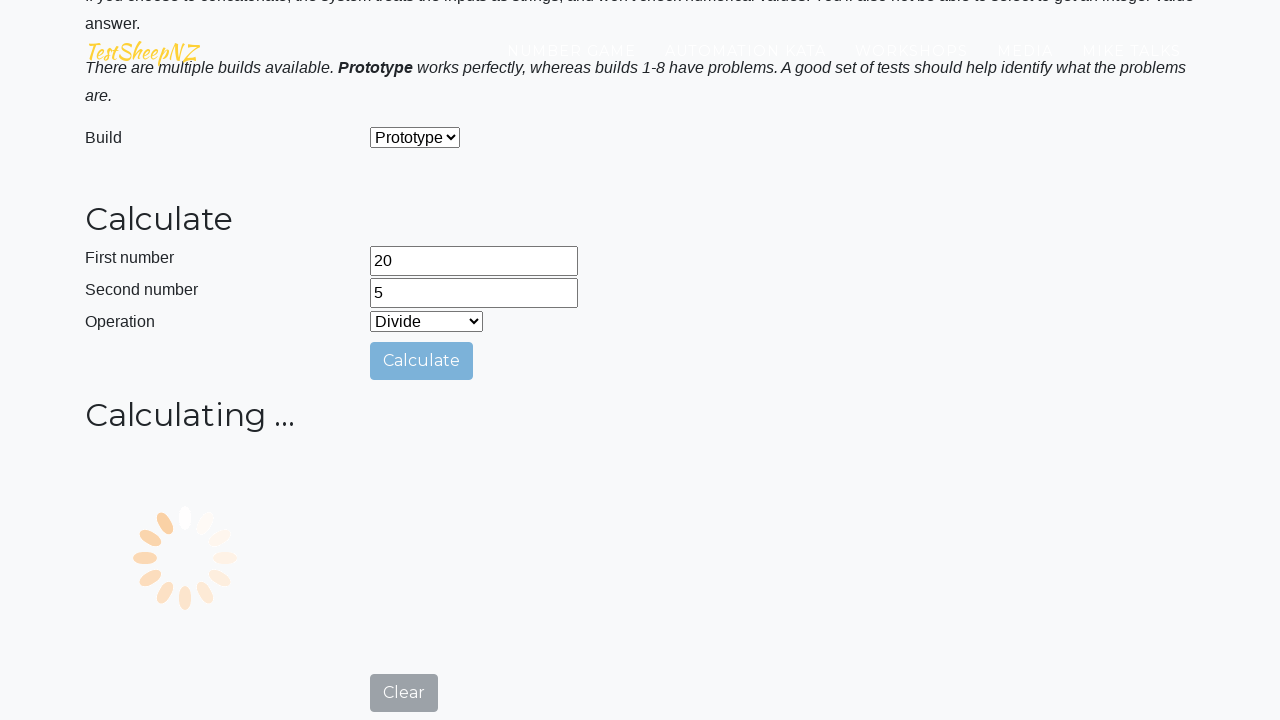

Answer field appeared on page
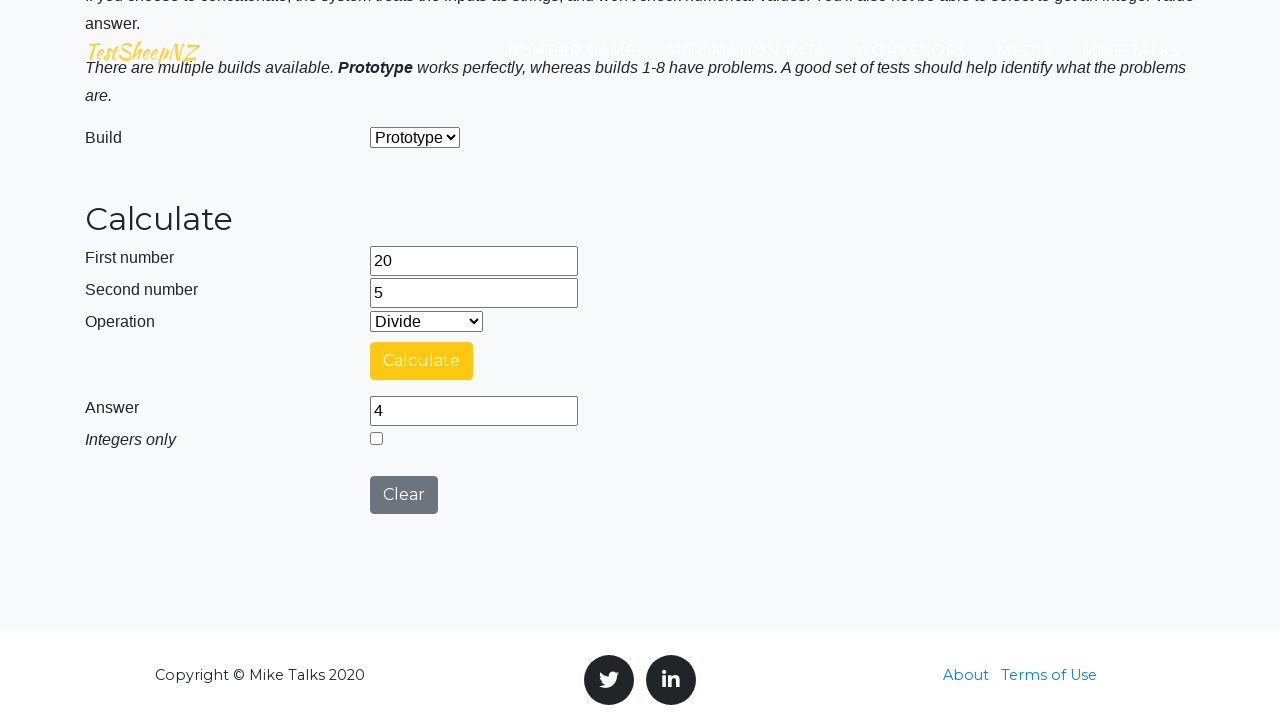

Retrieved result value: '4'
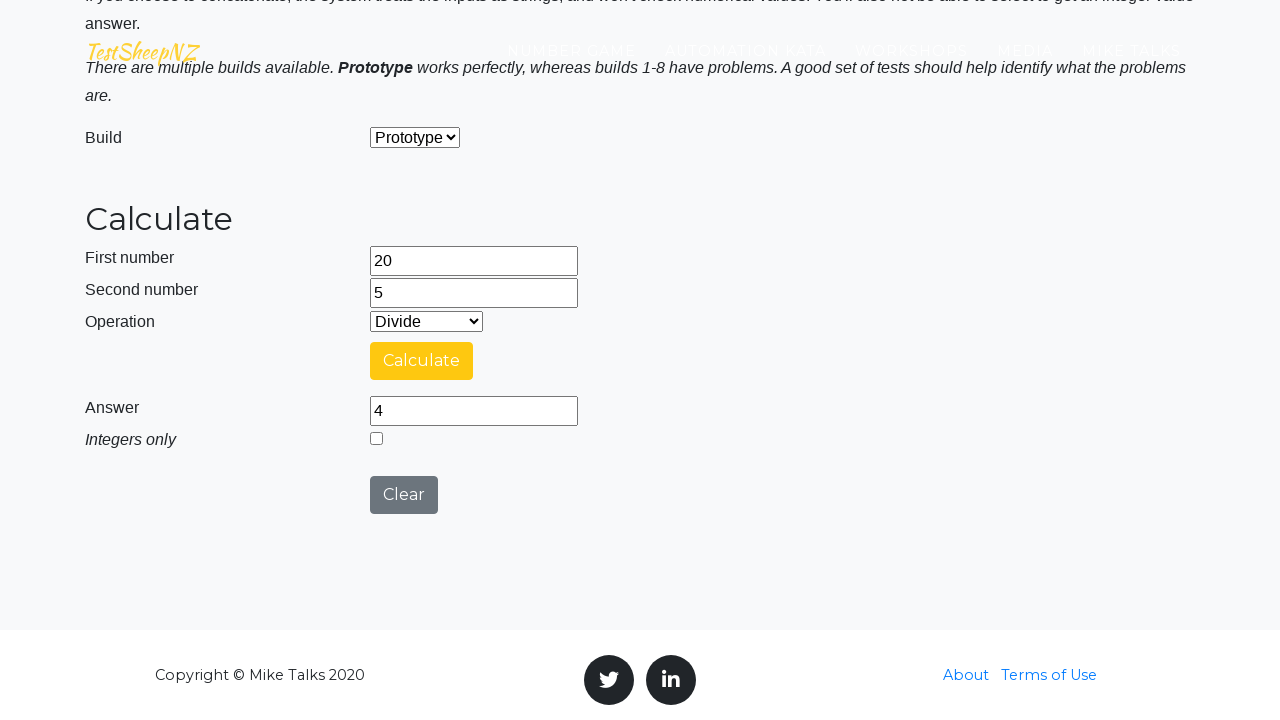

Verified that division result is '4'
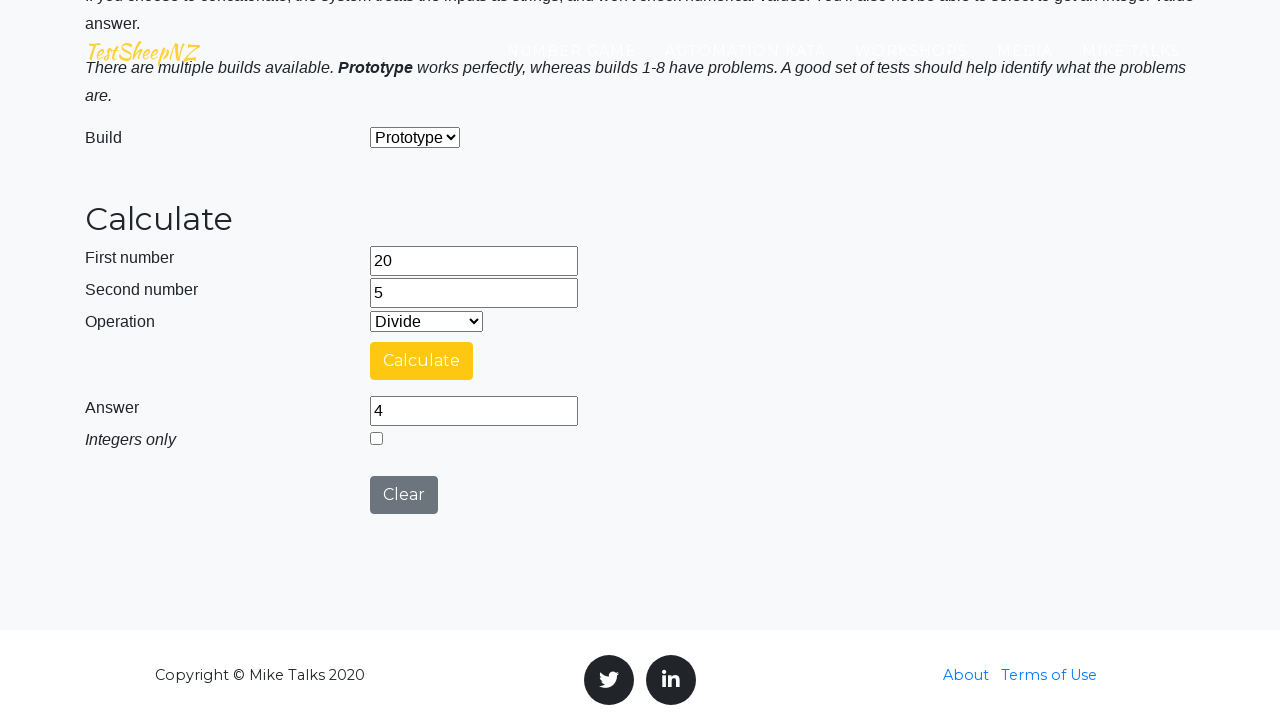

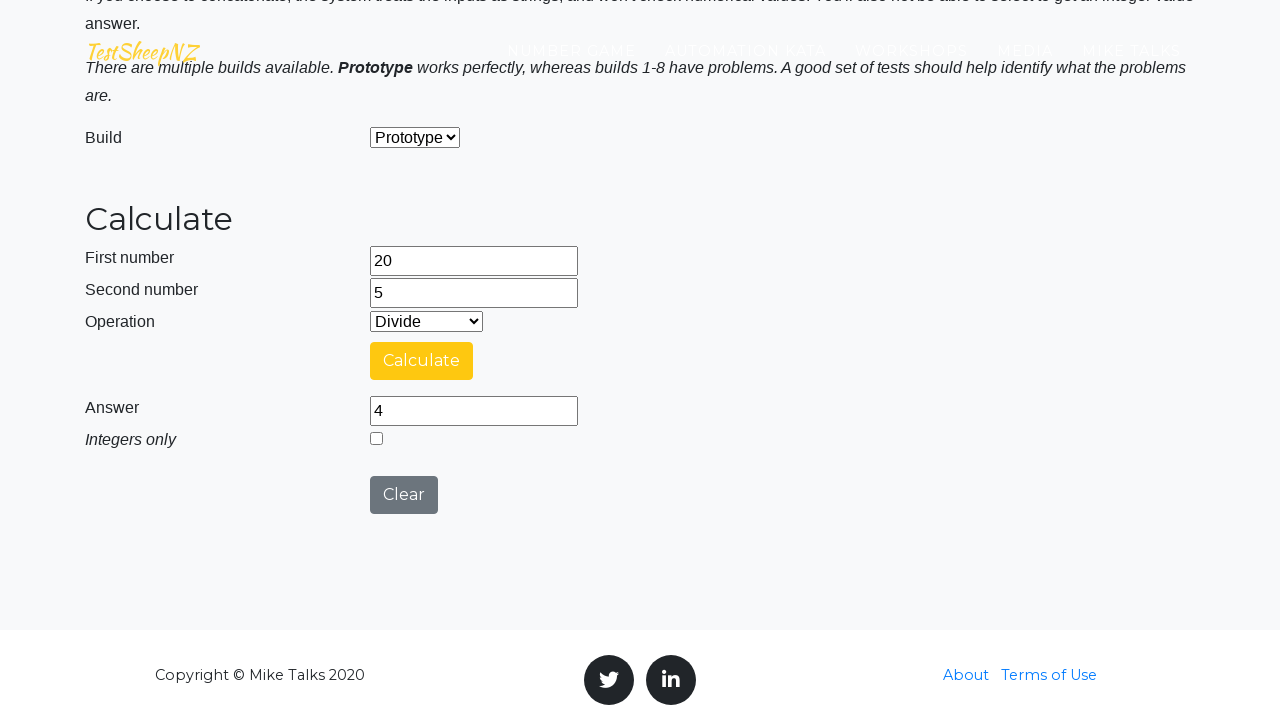